Tests mouse hover functionality by hovering over an element and clicking a revealed option

Starting URL: http://www.qaclickacademy.com/practice.php

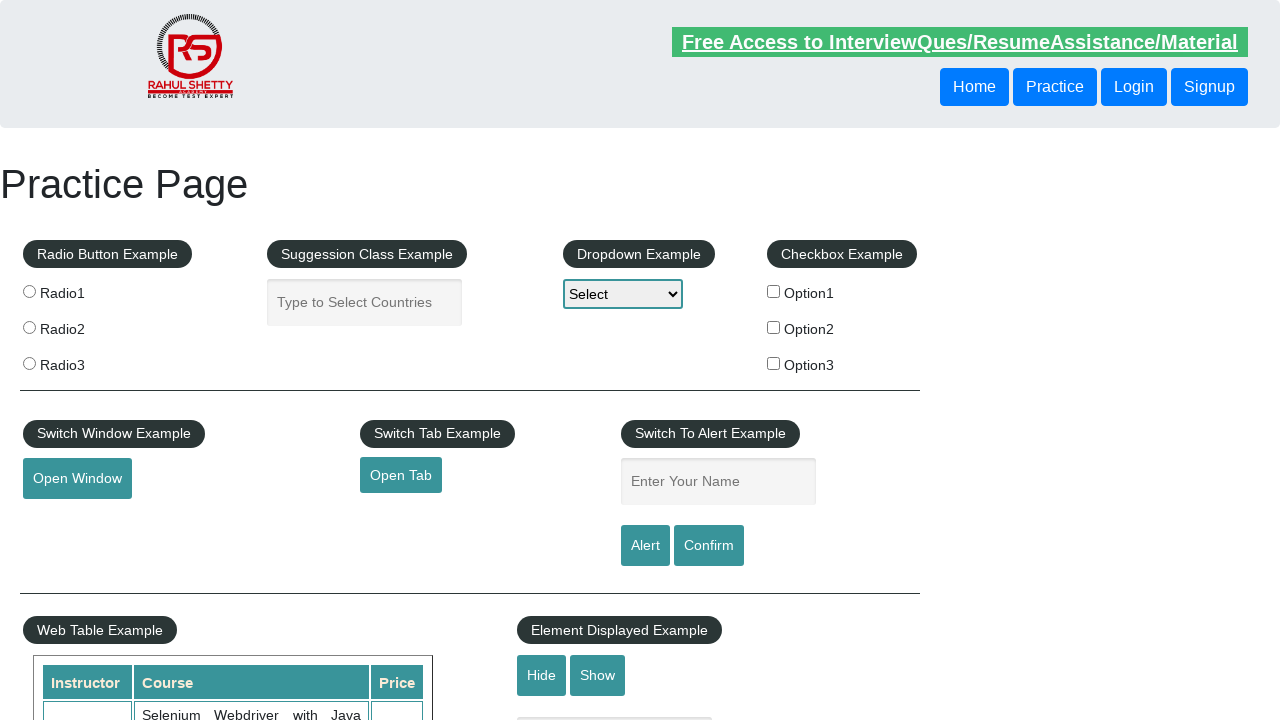

Scrolled down 600 pixels to reveal hover element
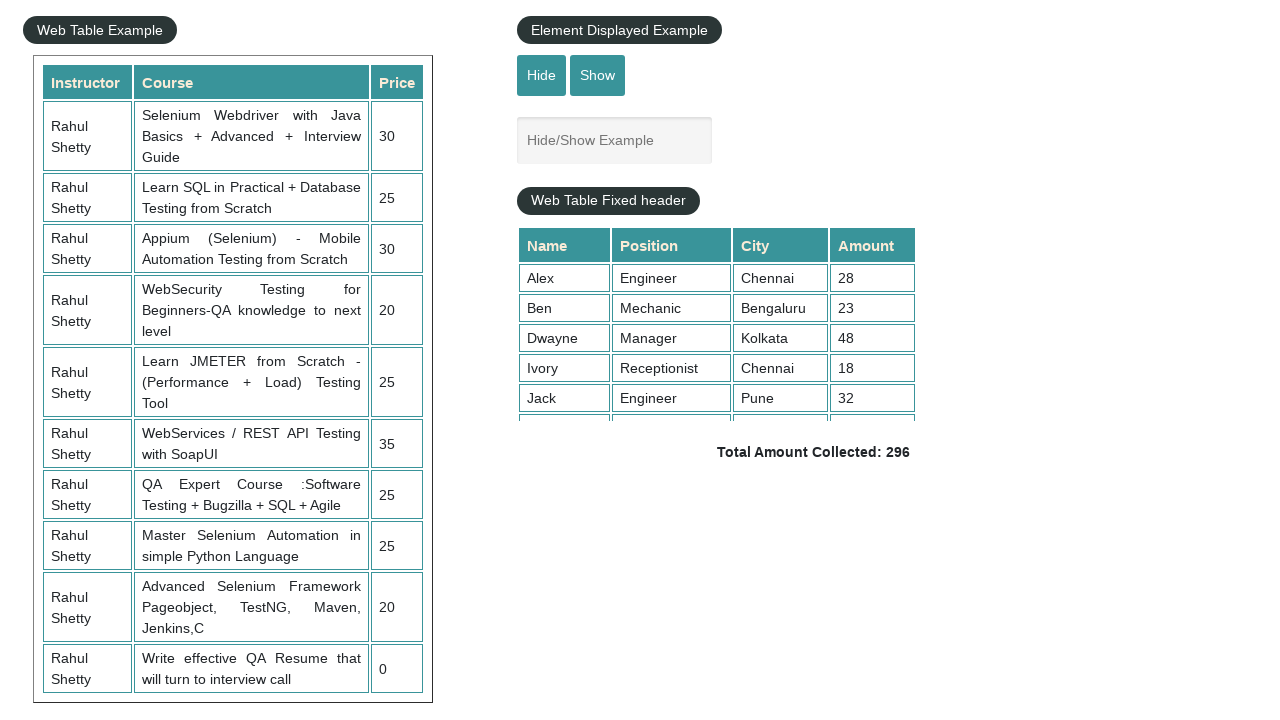

Hovered over mouse hover button to reveal options at (83, 361) on xpath=//div[@class='mouse-hover']/button[@id='mousehover']
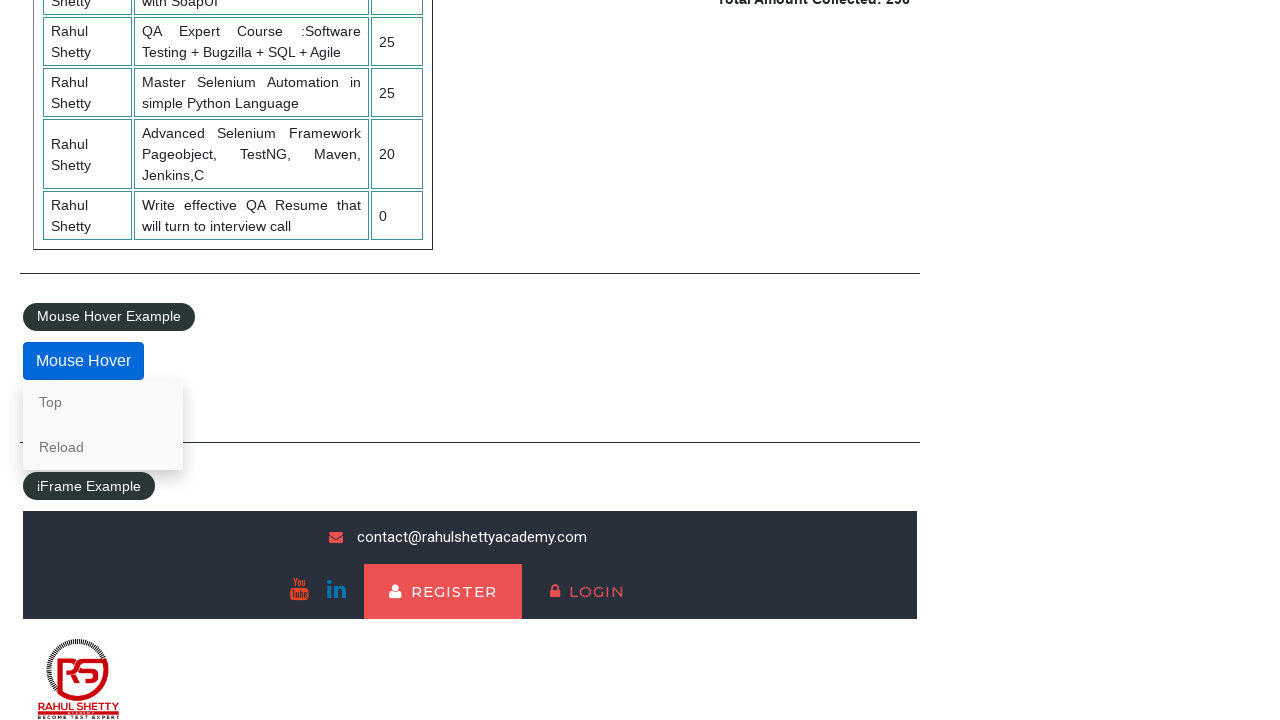

Clicked the top option from revealed hover menu at (103, 402) on xpath=//div[@class='mouse-hover-content']/a[@href='#top']
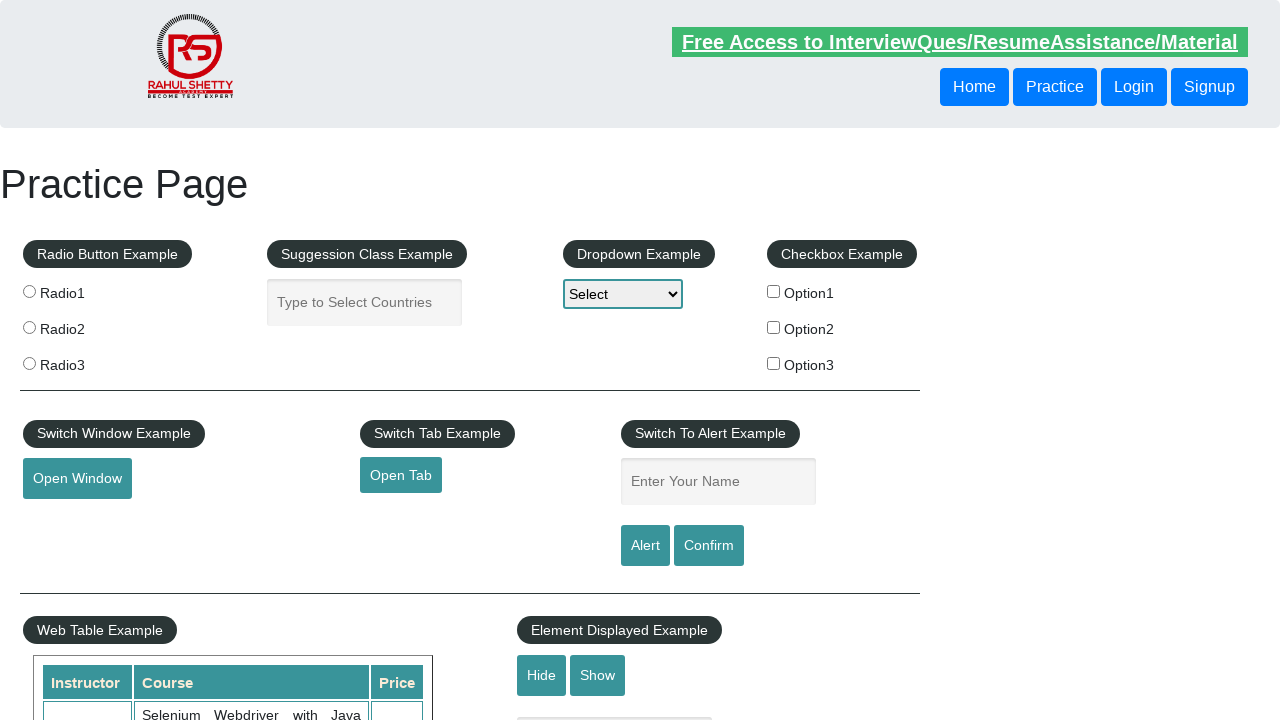

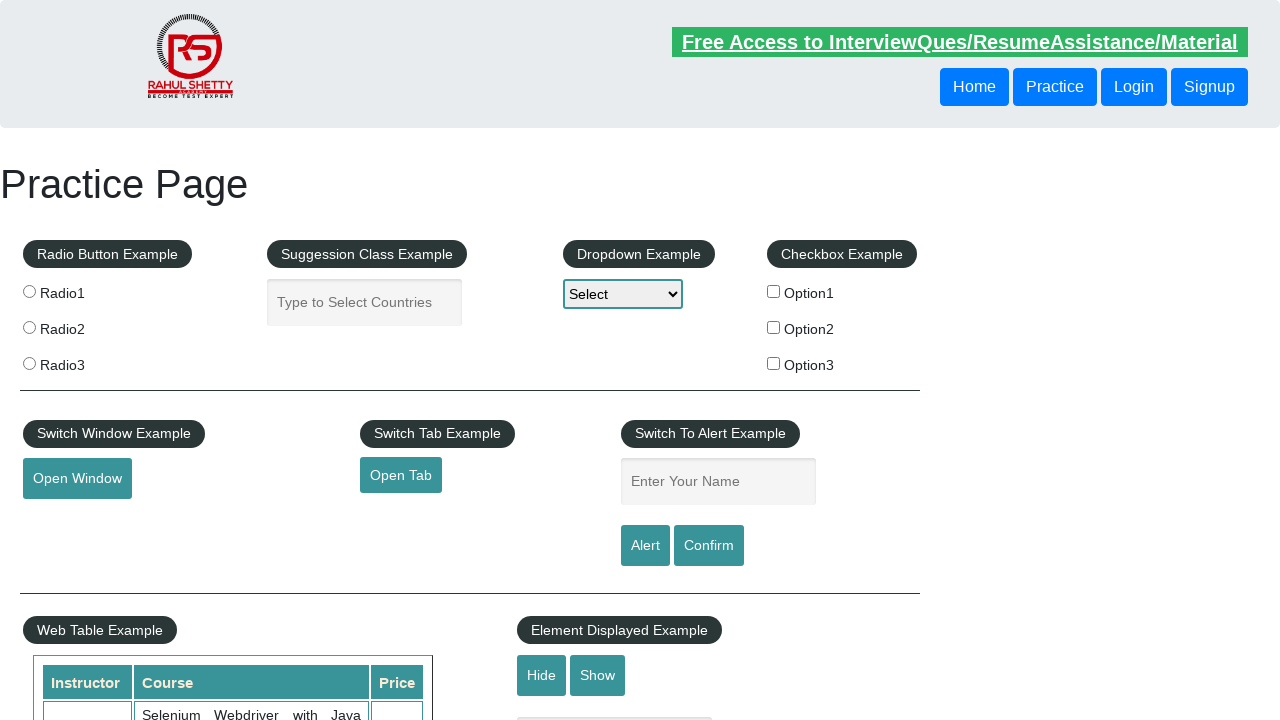